Clicks on the Basic Auth link and verifies the page title

Starting URL: http://the-internet.herokuapp.com/

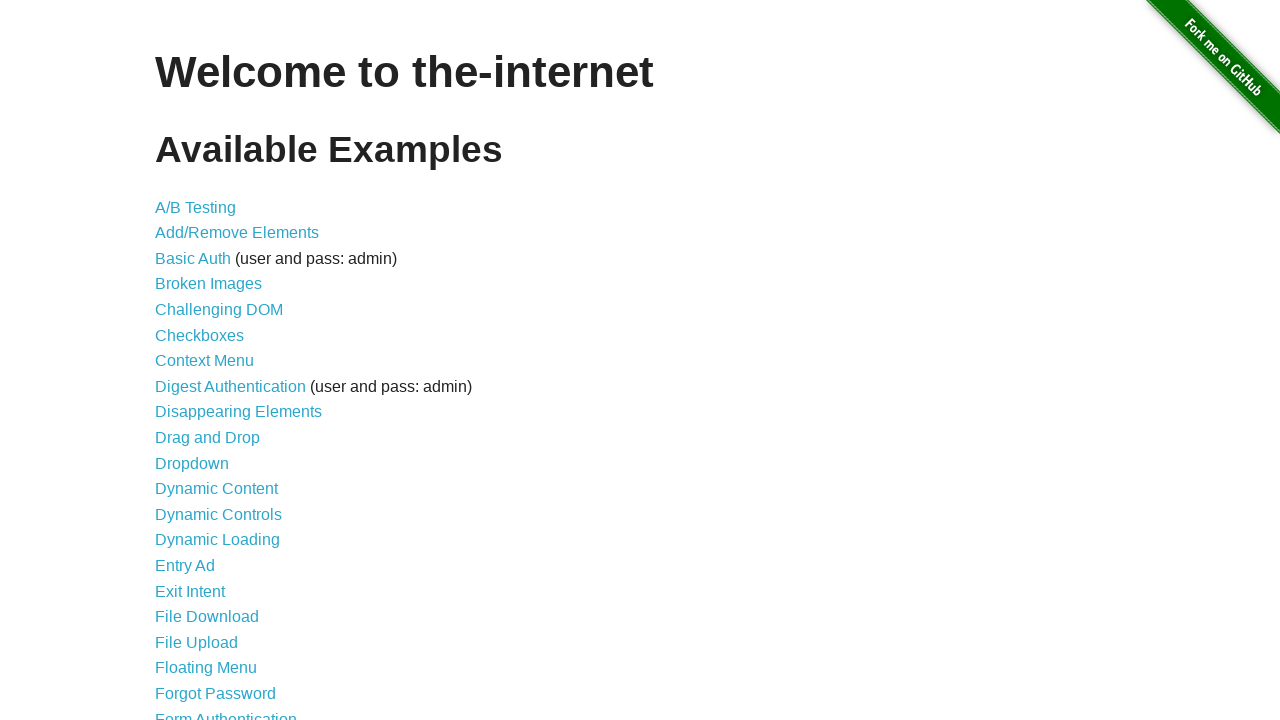

Clicked on the Basic Auth link at (208, 284) on xpath=/html/body/div[2]/div/ul/li[4]/a
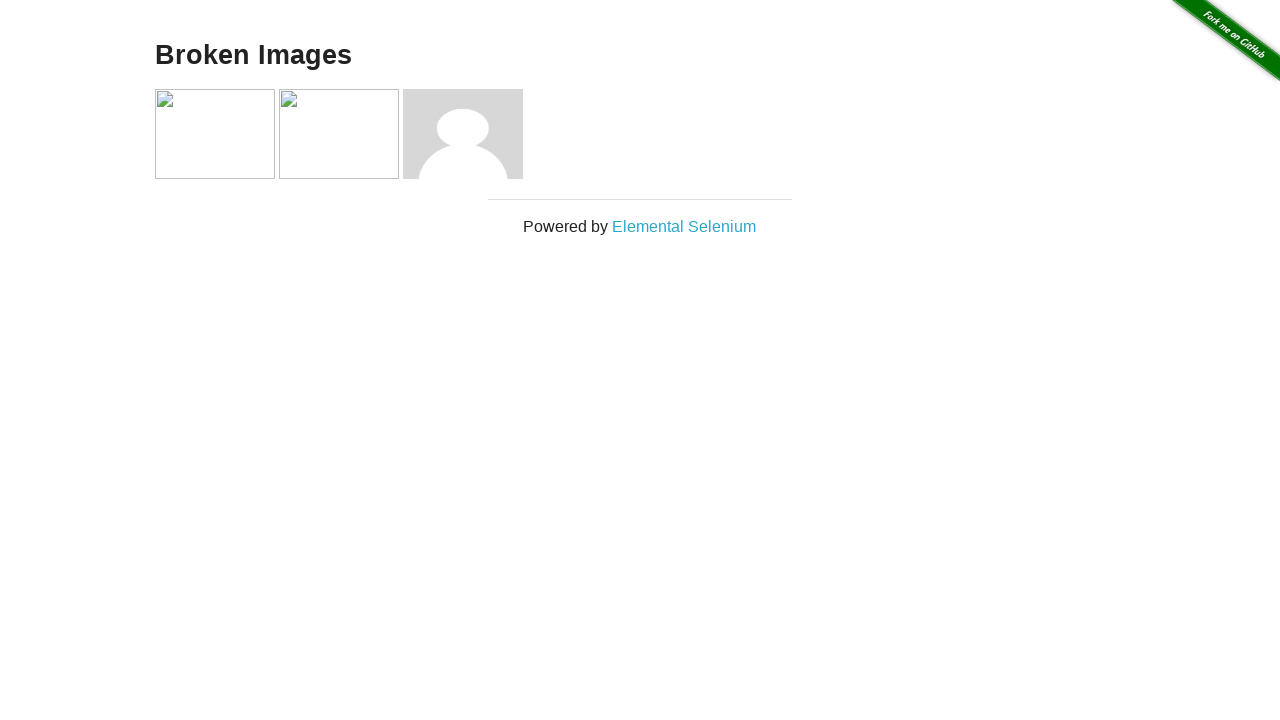

Retrieved page title
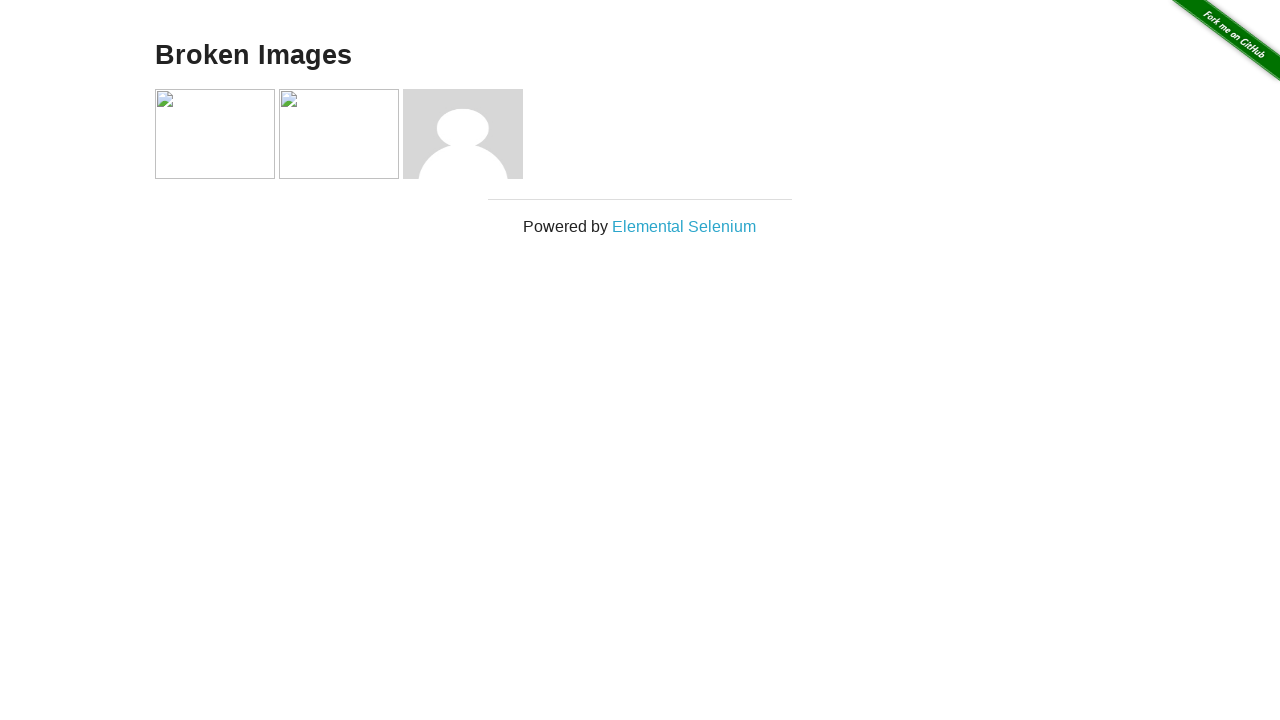

Verified page title is 'The Internet'
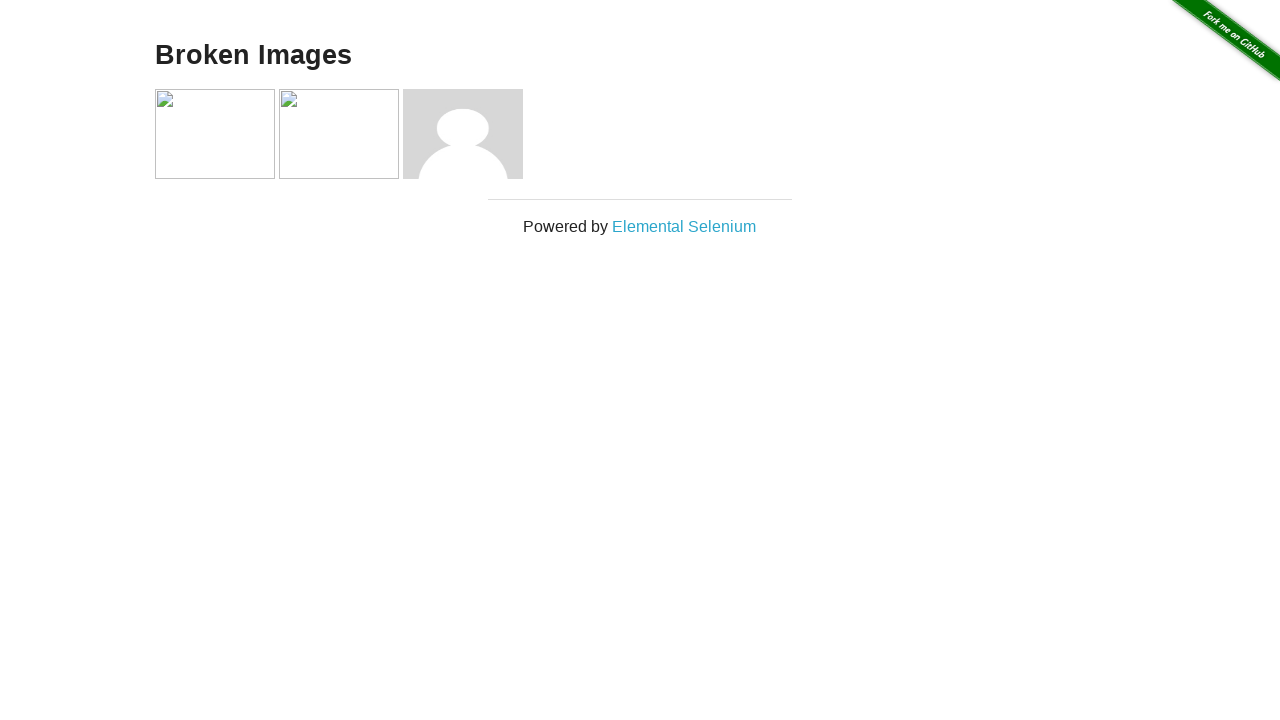

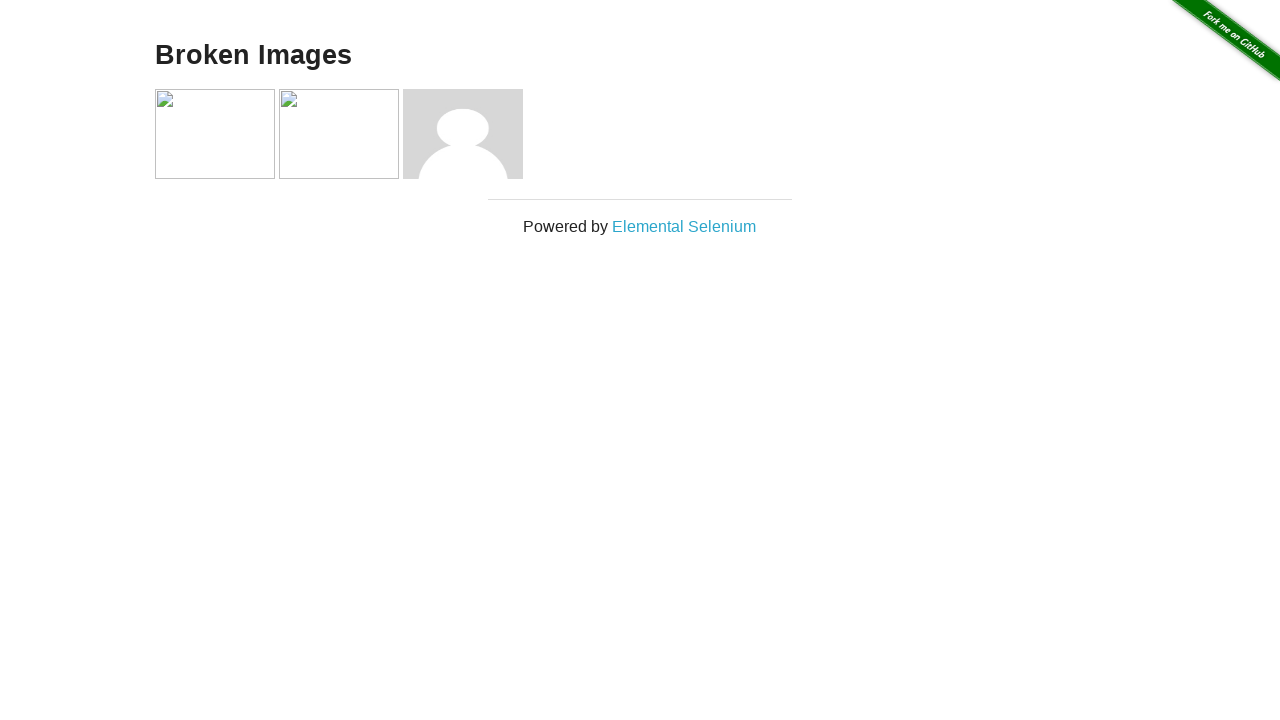